Tests mouse hover functionality by hovering over a menu item ("Main Item 2") on a demo QA site to trigger submenu display.

Starting URL: https://demoqa.com/menu/

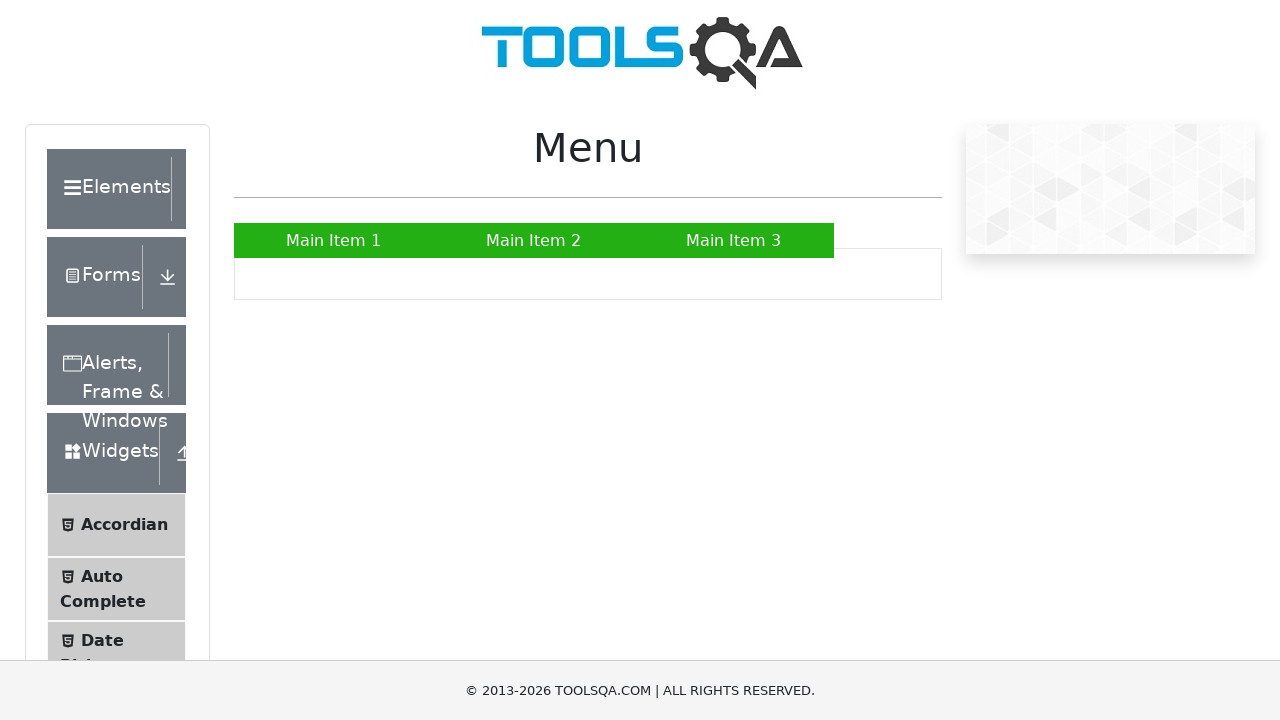

Located 'Main Item 2' menu item element
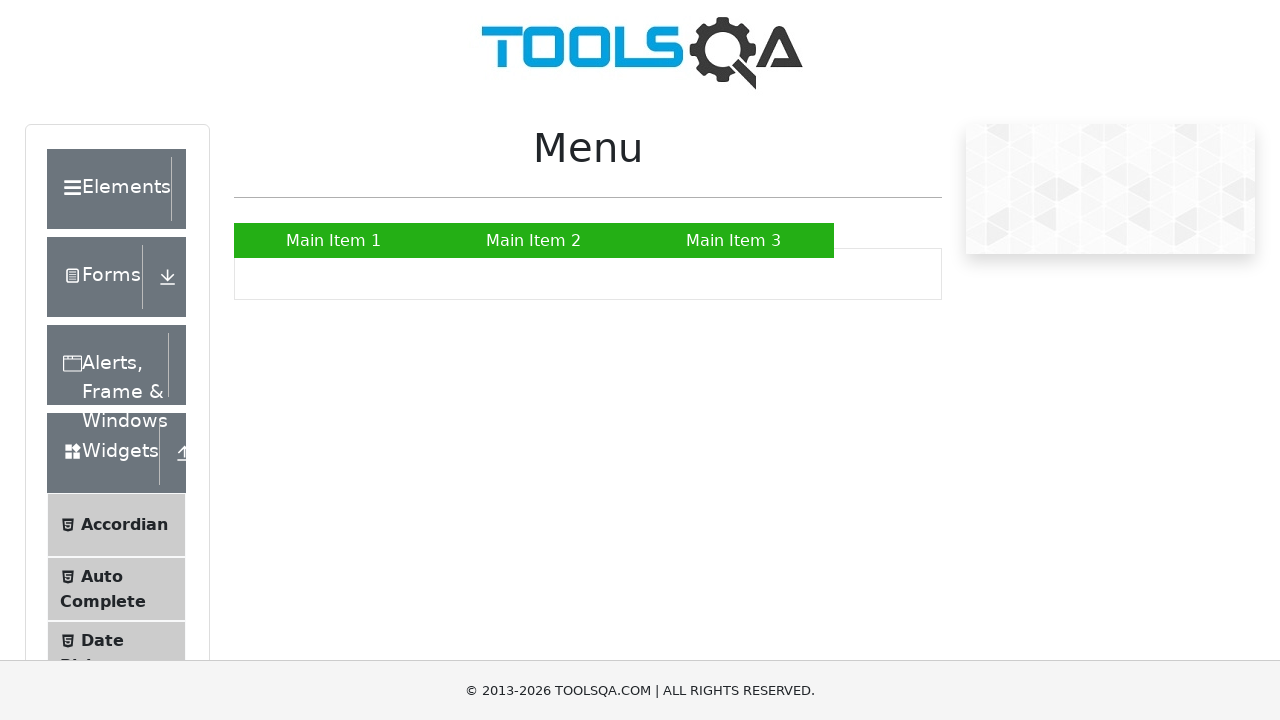

Hovered mouse over 'Main Item 2' menu item at (534, 240) on xpath=//a[text()='Main Item 2']
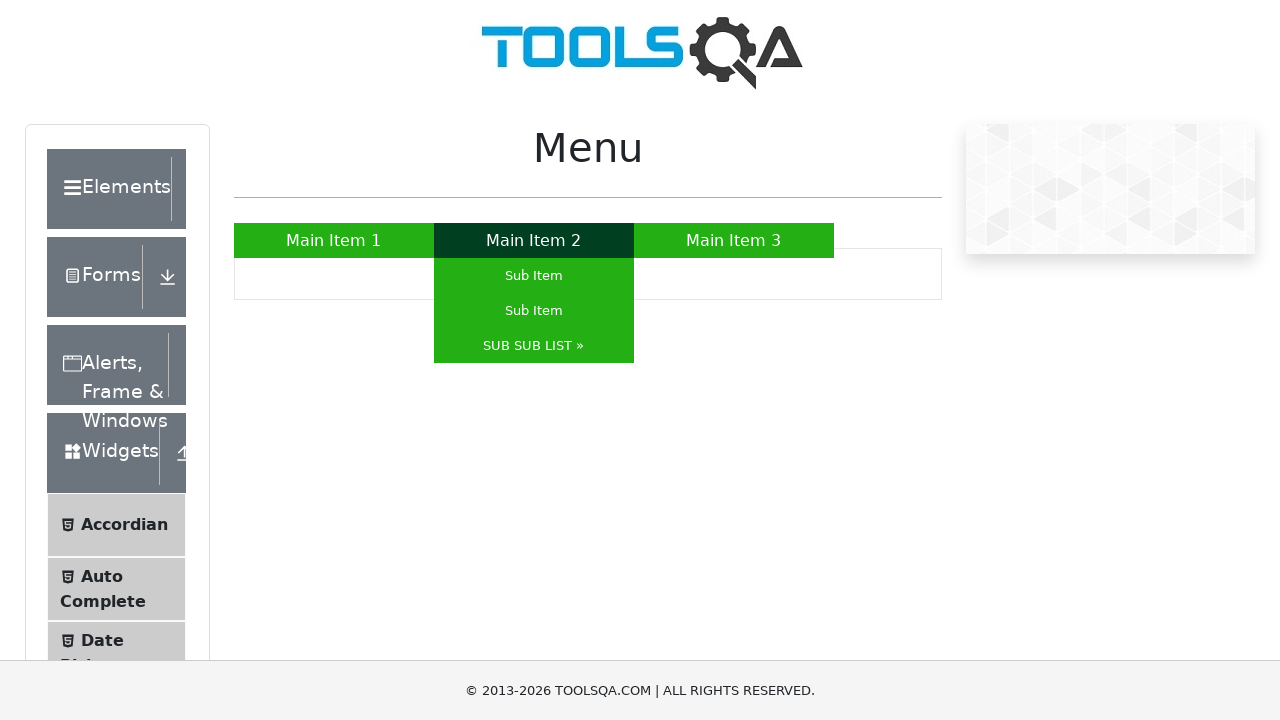

Waited 2 seconds for submenu to appear after hover
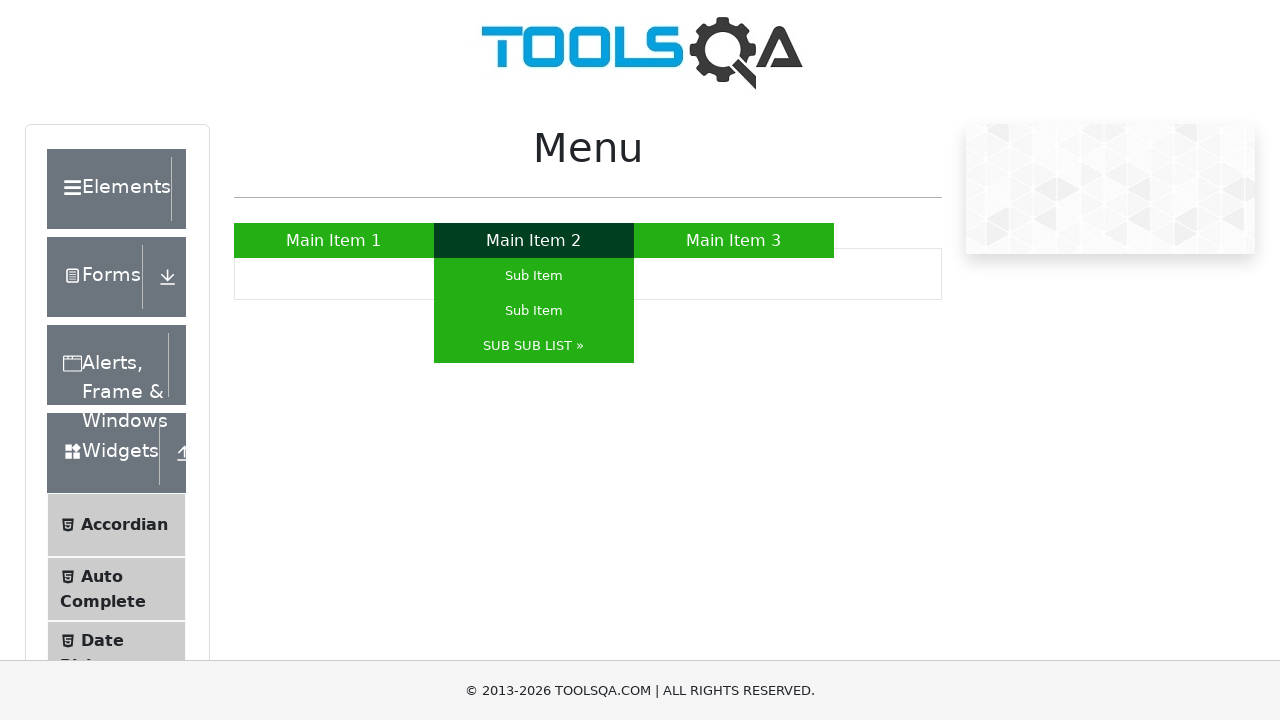

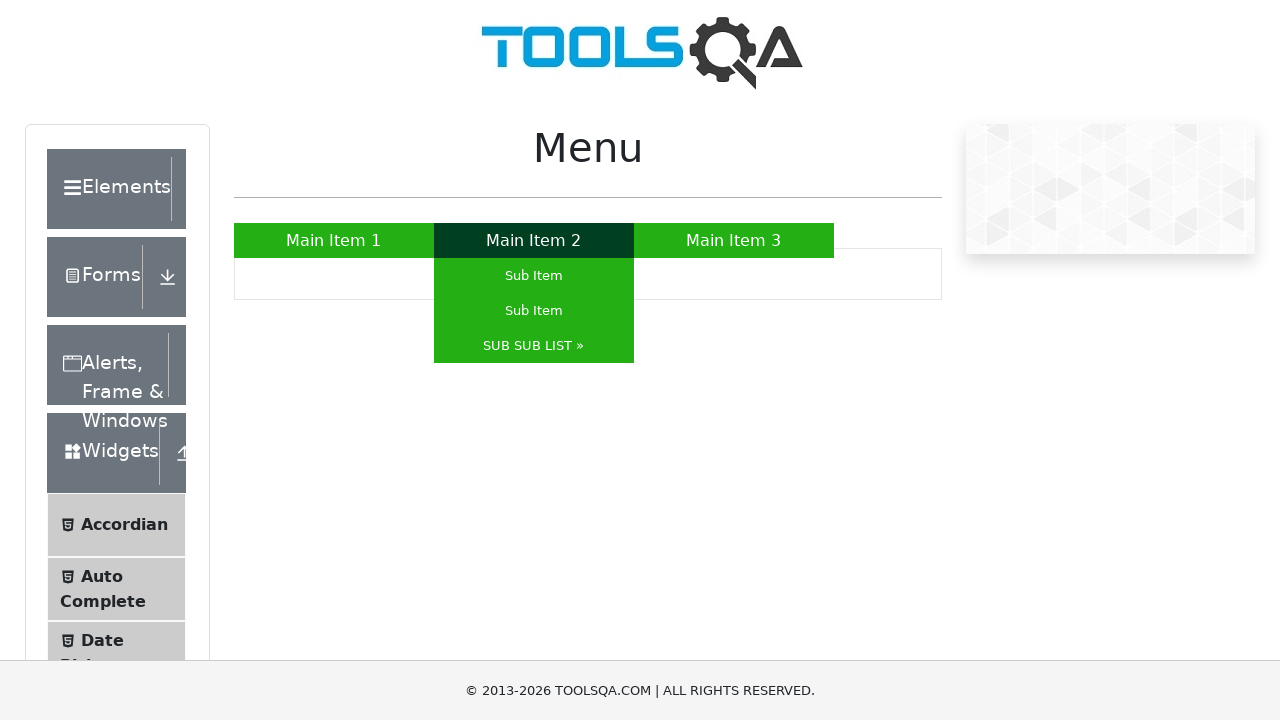